Tests a registration form by filling in first name, last name, and email fields, then submitting the form and verifying the success message appears.

Starting URL: http://suninjuly.github.io/registration1.html

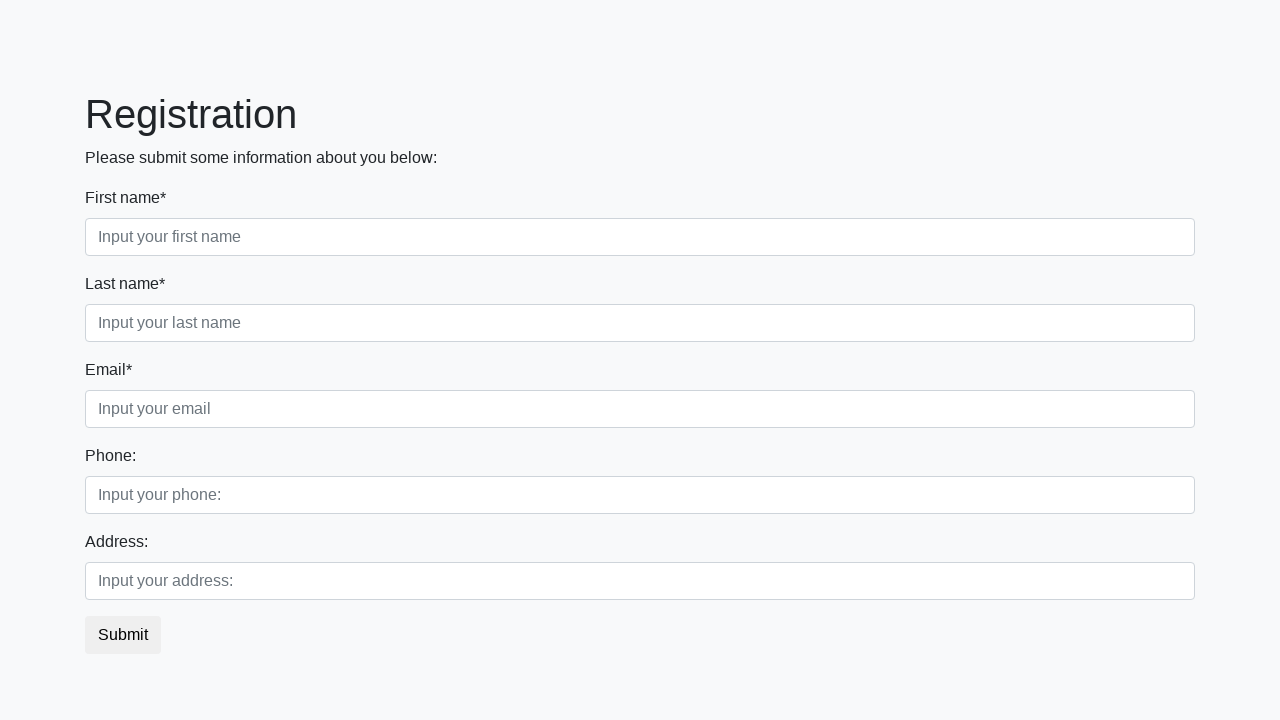

Filled first name field with 'Robert' on .first
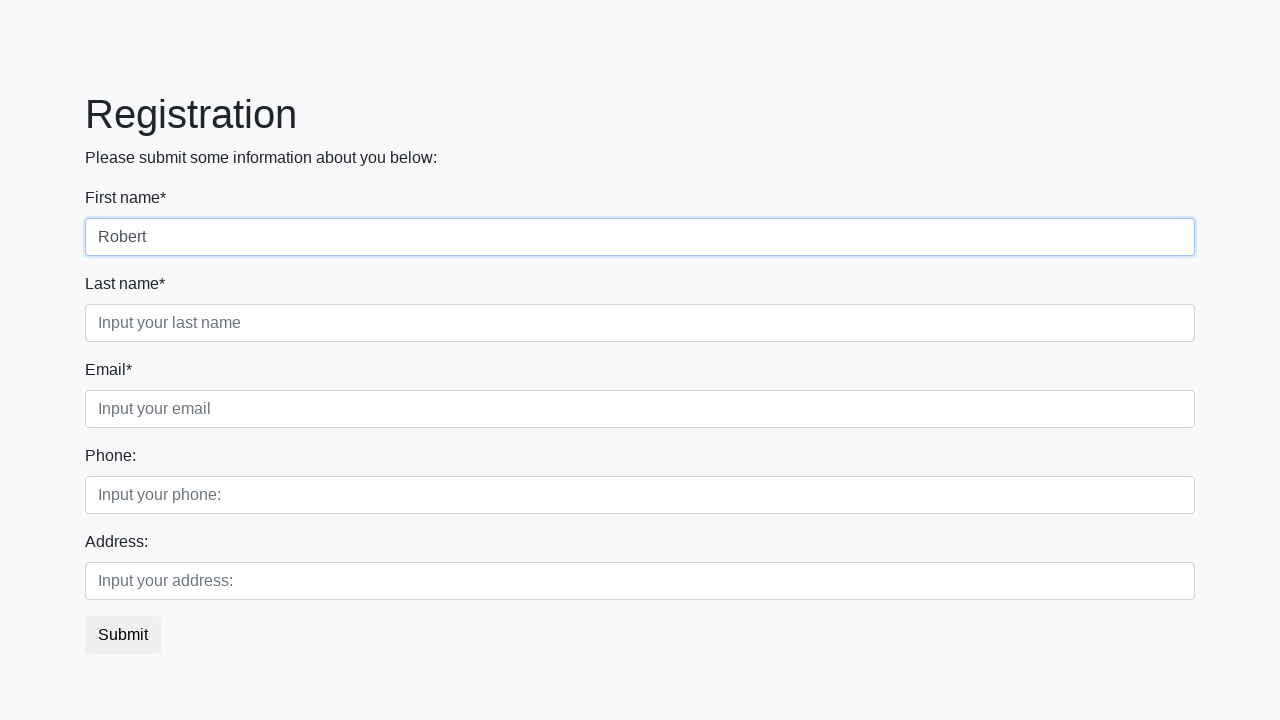

Filled last name field with 'Johnson' on .second
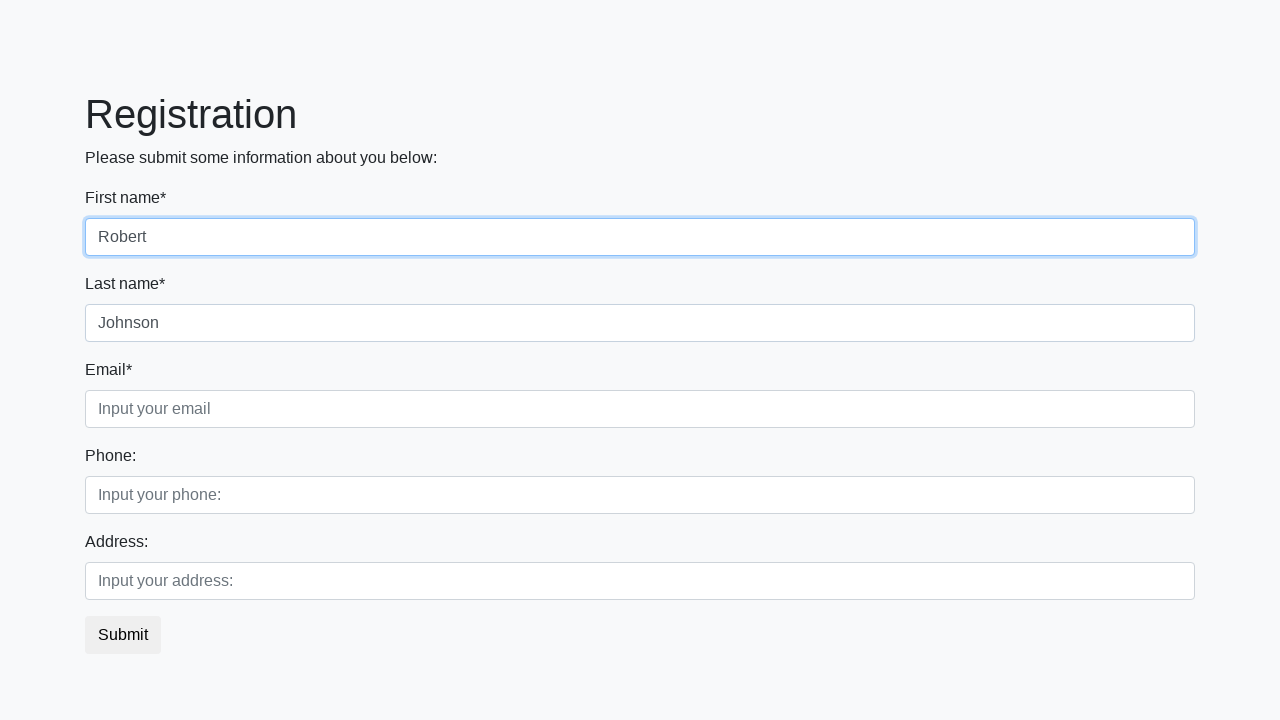

Filled email field with 'robert.johnson@example.com' on .third
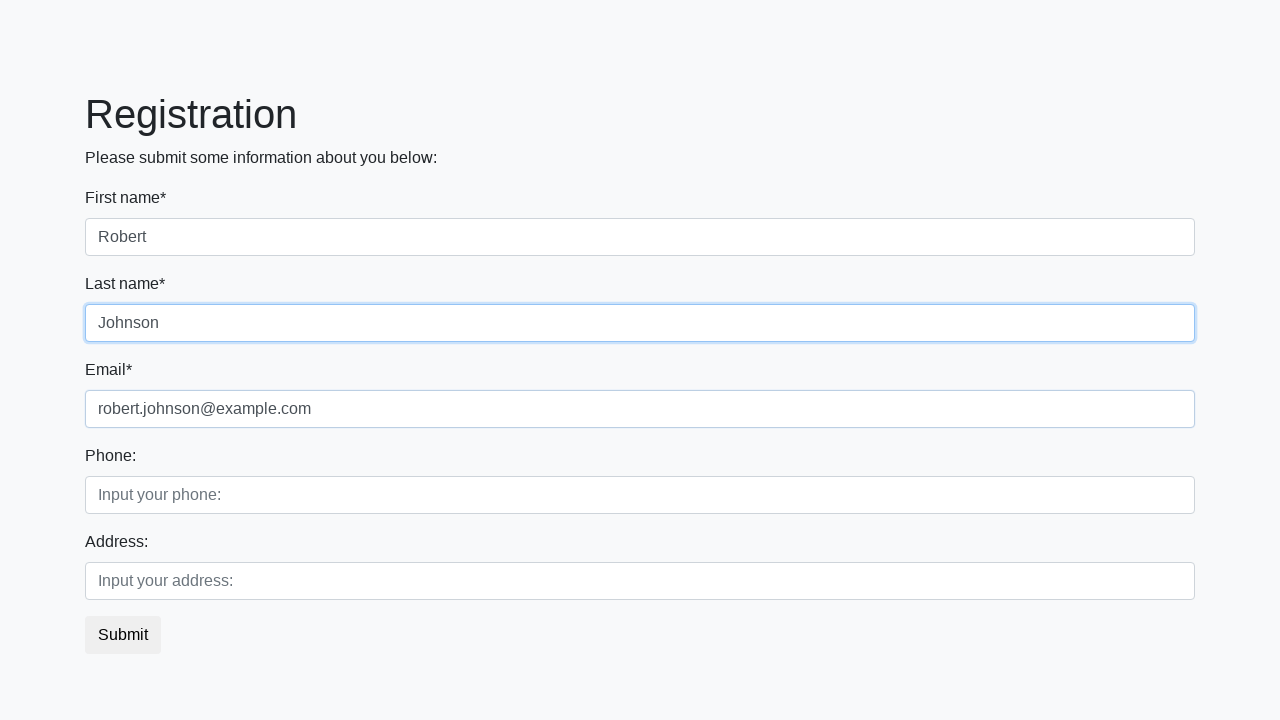

Clicked submit button to register at (123, 635) on button.btn
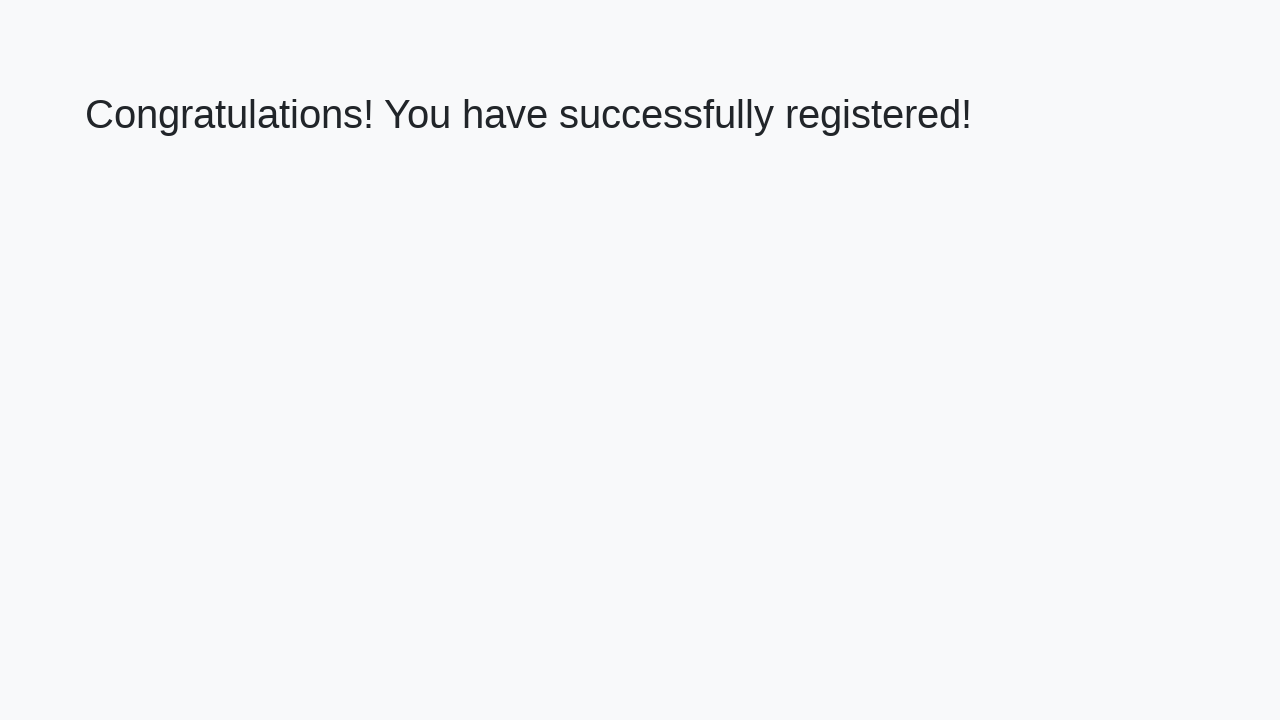

Success message heading loaded
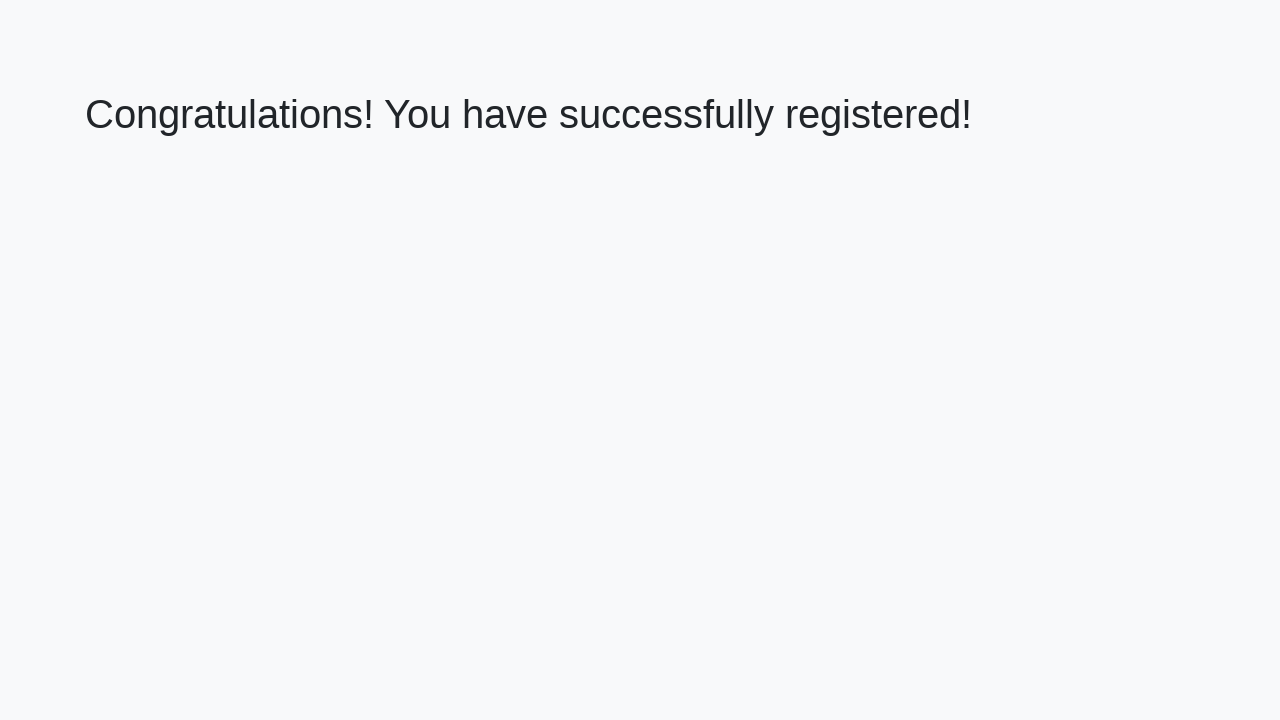

Retrieved success message text
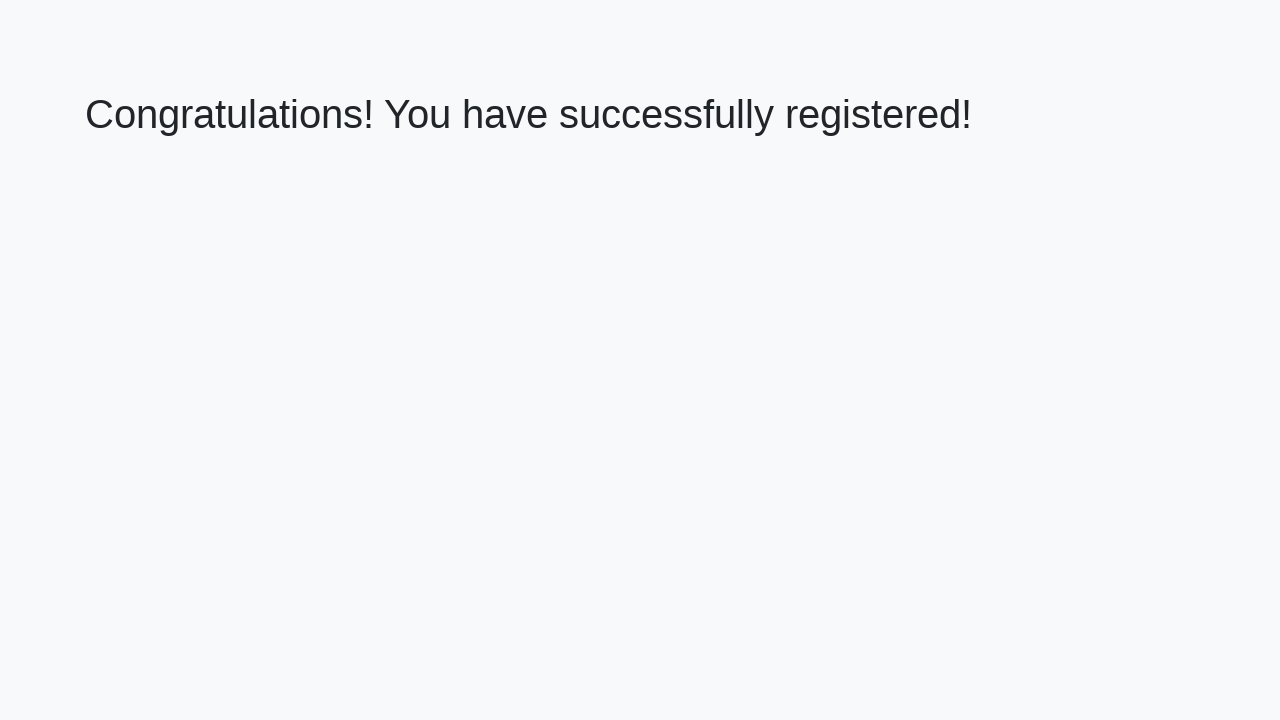

Verified success message matches expected text
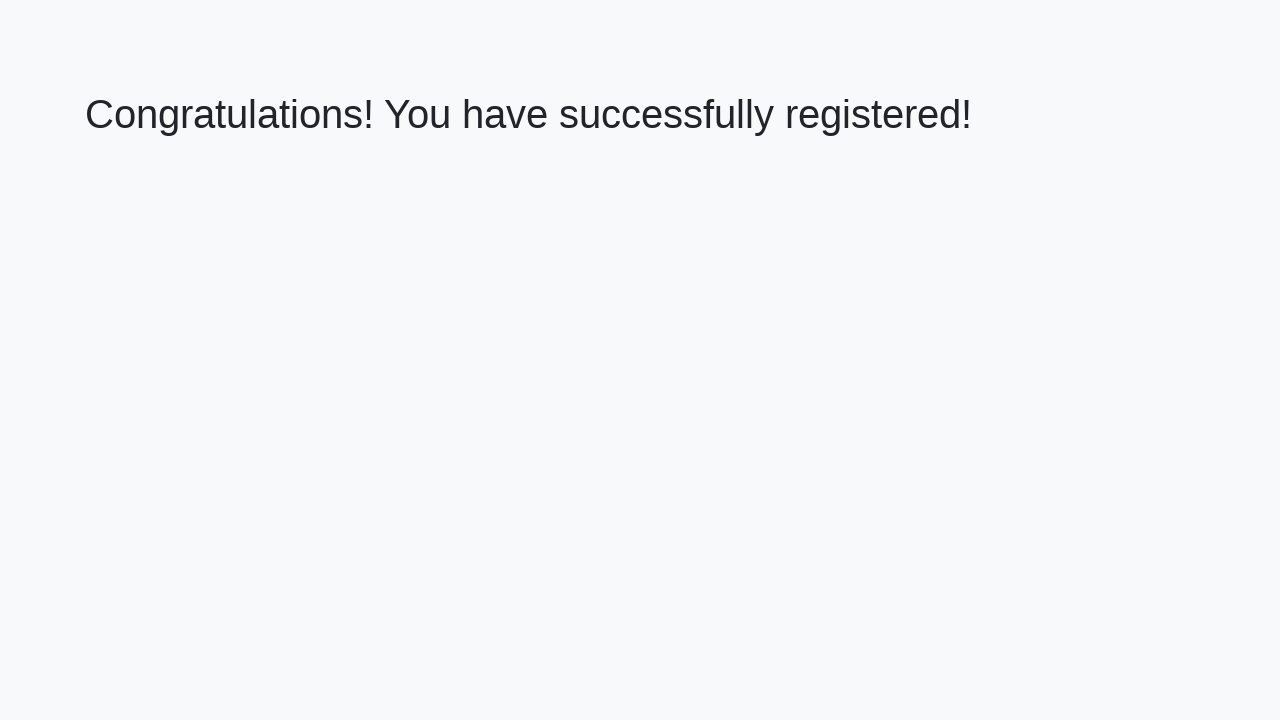

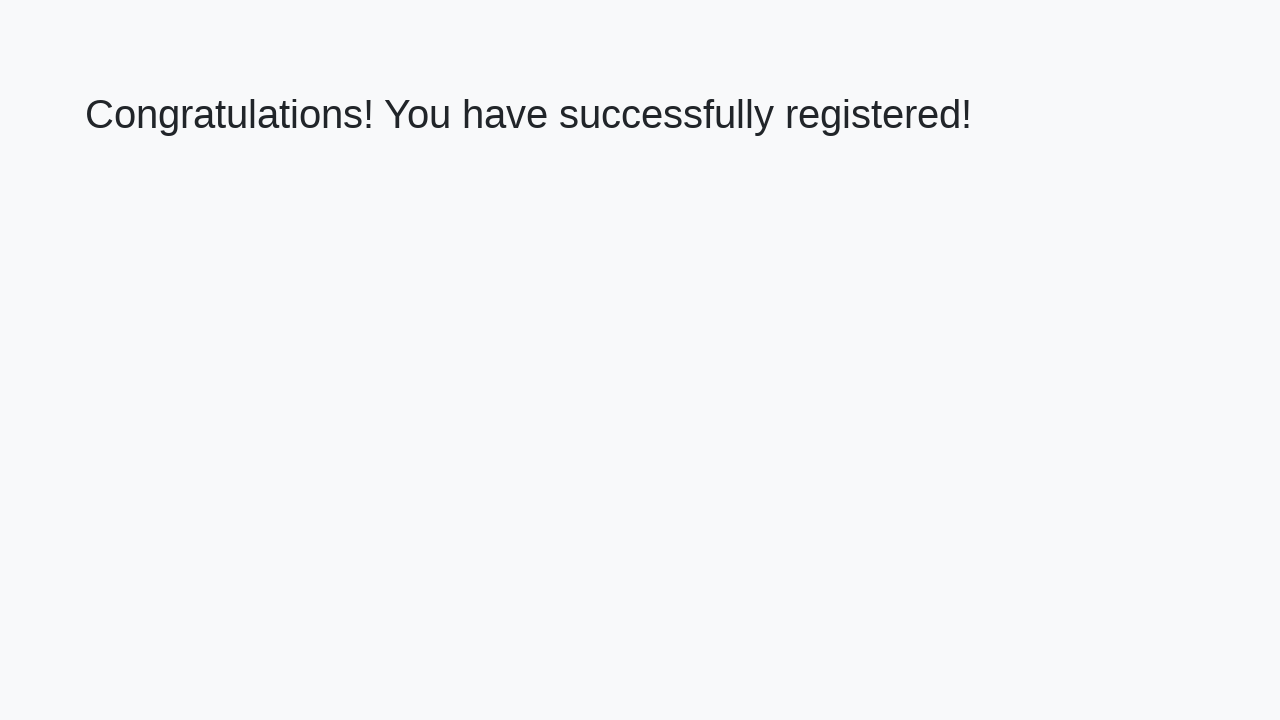